Tests that the company branding logo is present on the OrangeHRM login page

Starting URL: https://opensource-demo.orangehrmlive.com/web/index.php/auth/login

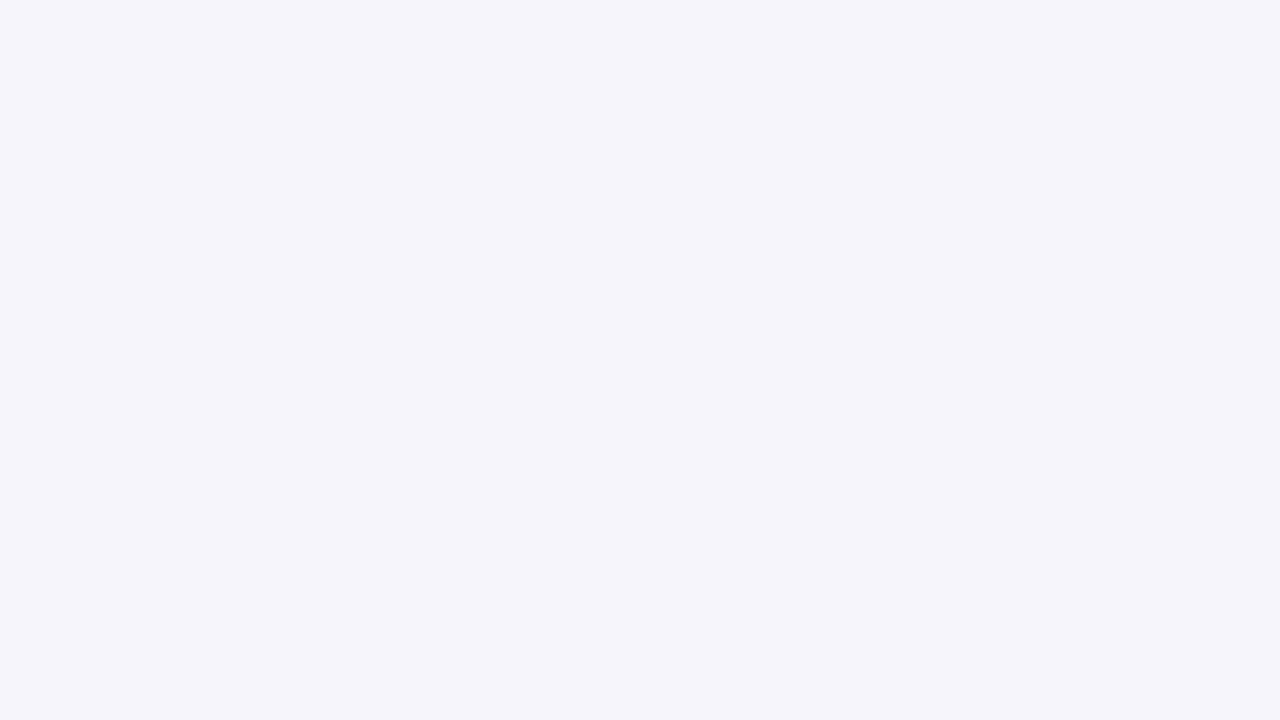

Waited for company branding logo to be present on OrangeHRM login page
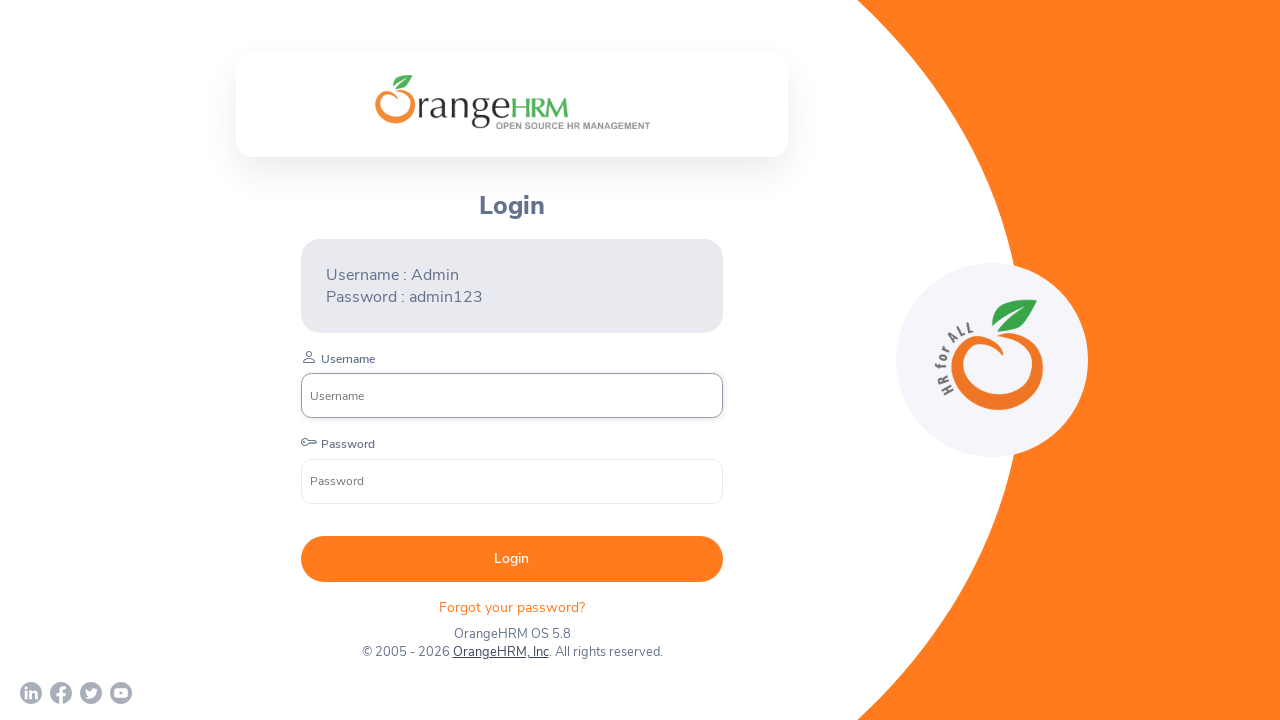

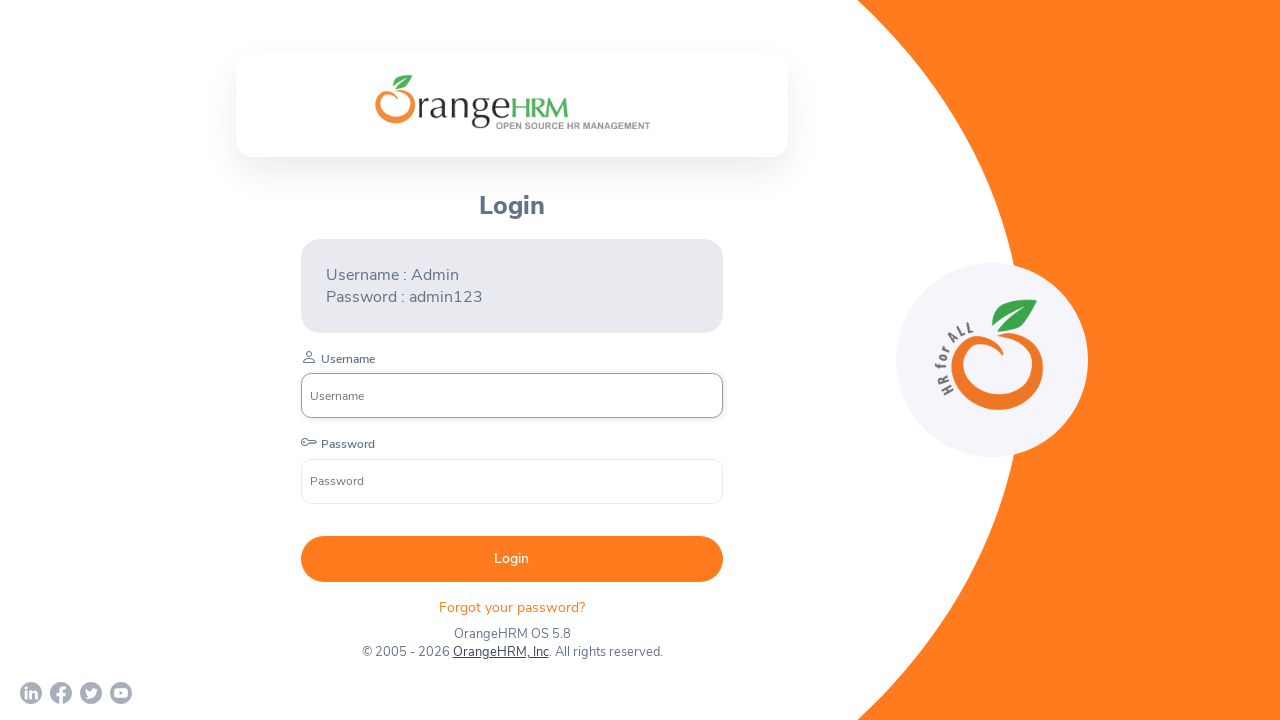